Verifies that the Bewakoof homepage has the correct title for the online fashion shopping site.

Starting URL: https://www.bewakoof.com/

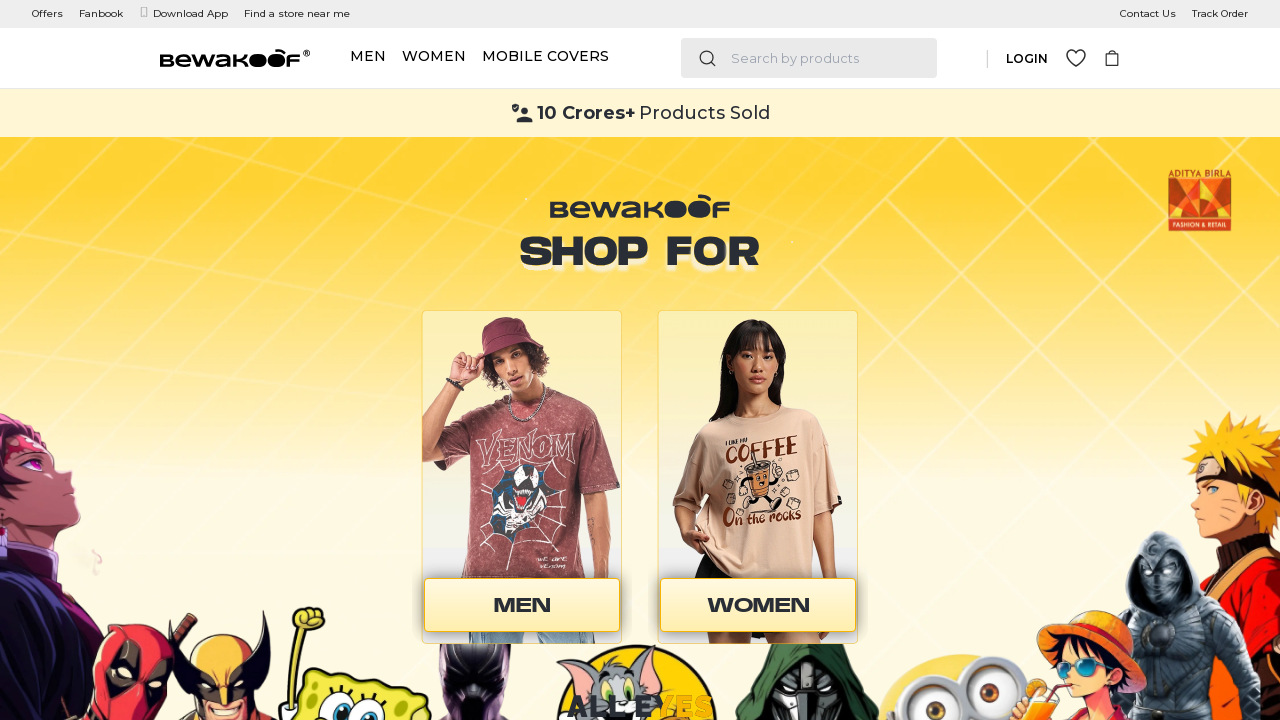

Navigated to Bewakoof homepage
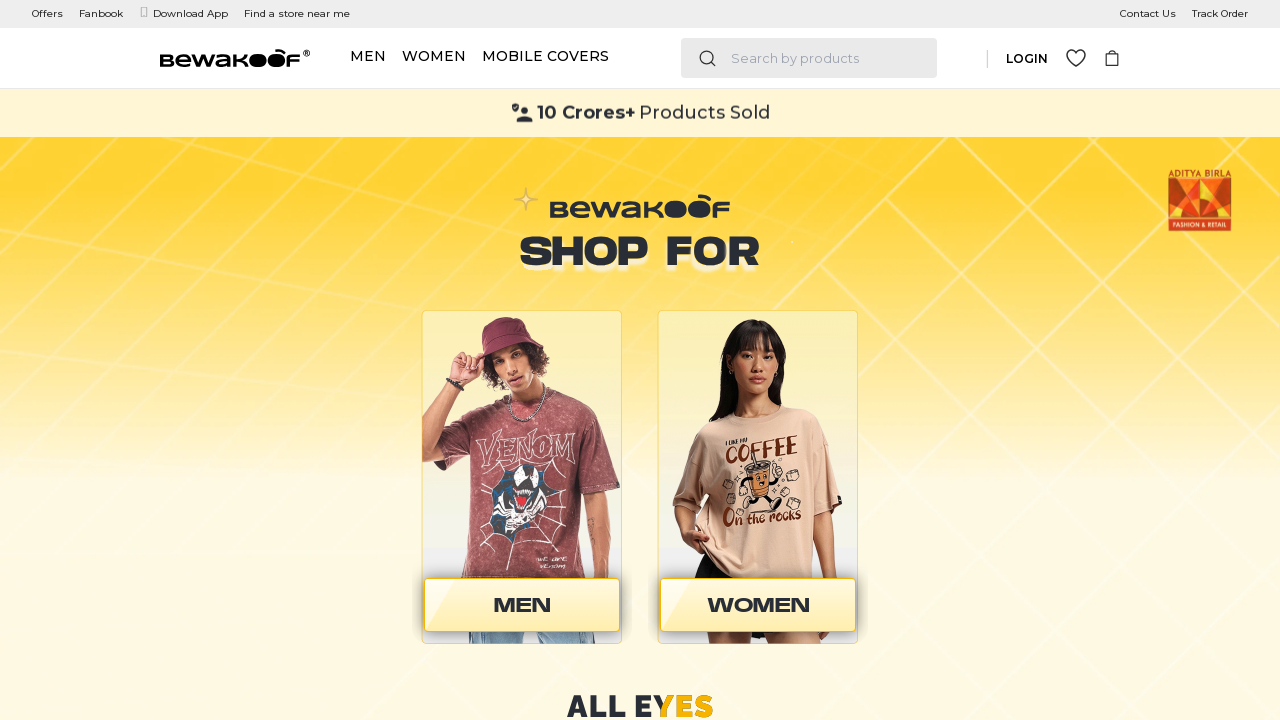

Verified page title matches expected title for Bewakoof online fashion shopping site
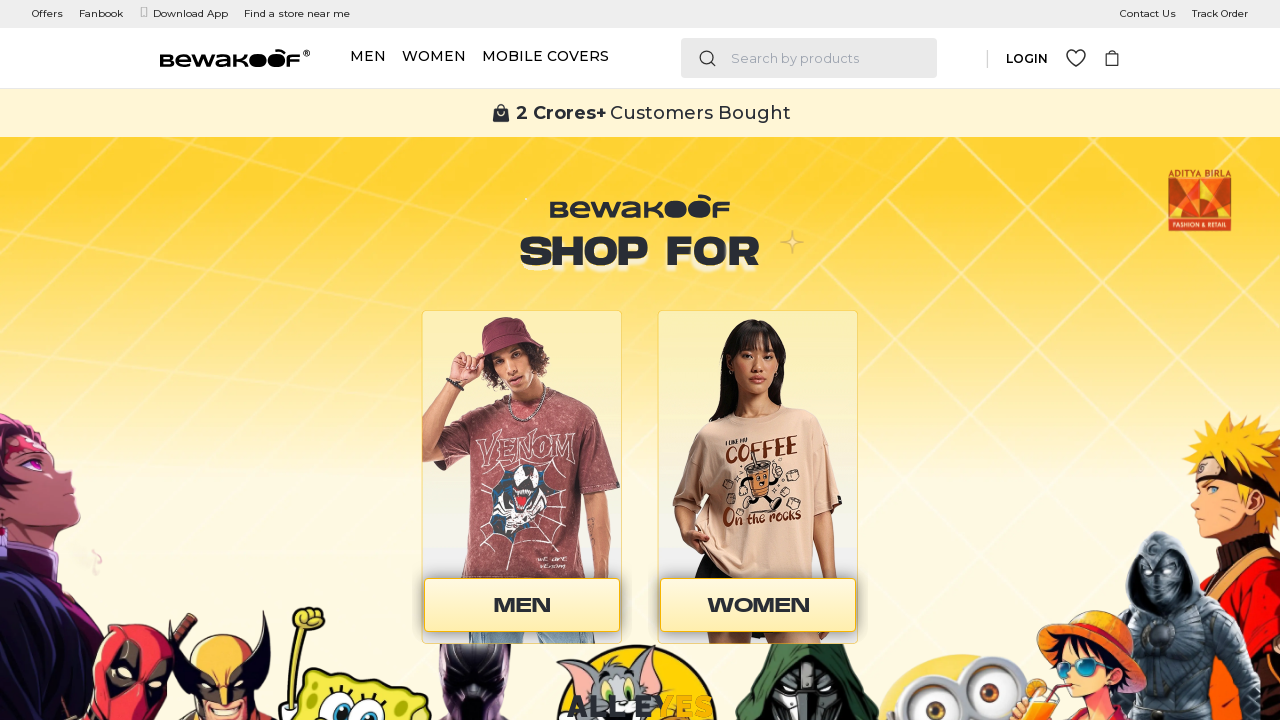

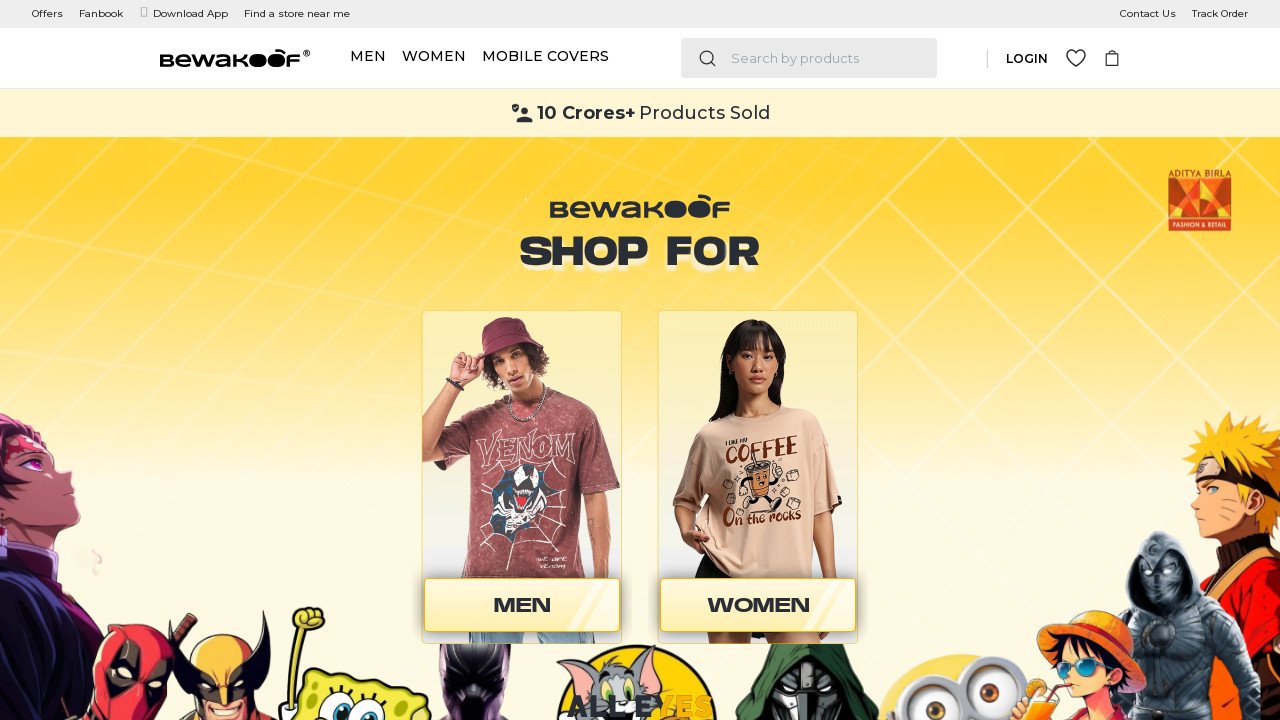